Tests dynamic dropdown functionality by clicking origin station dropdown, selecting a departure city, then selecting a destination city from a dependent dropdown

Starting URL: https://www.rahulshettyacademy.com/dropdownsPractise/

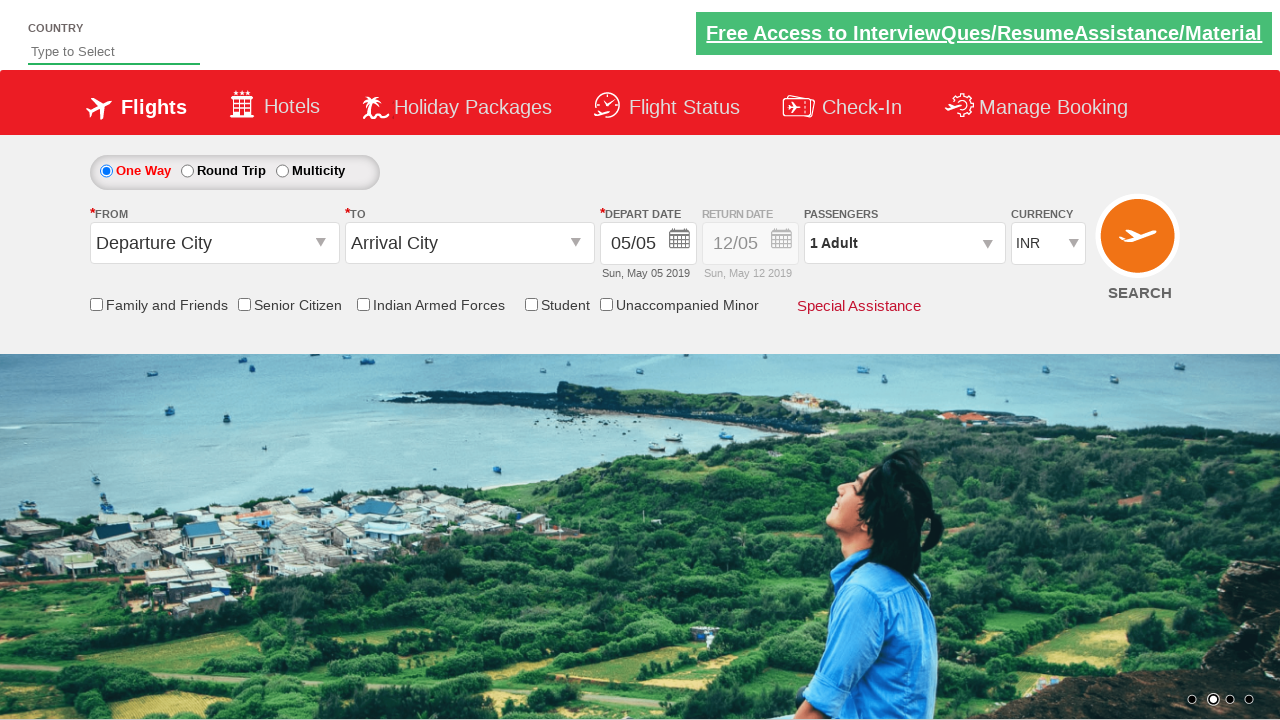

Clicked origin station dropdown to open it at (214, 243) on #ctl00_mainContent_ddl_originStation1_CTXT
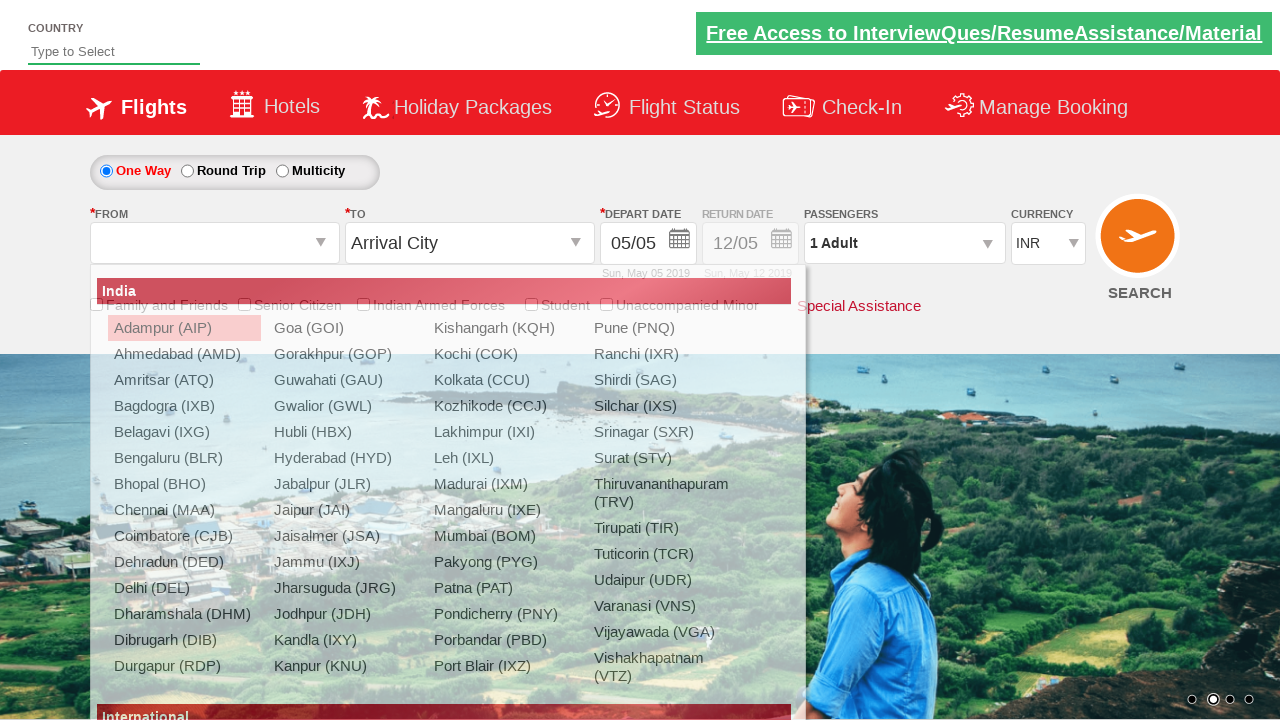

Selected origin city IXG (Belgaum) at (184, 432) on xpath=//a[@value='IXG']
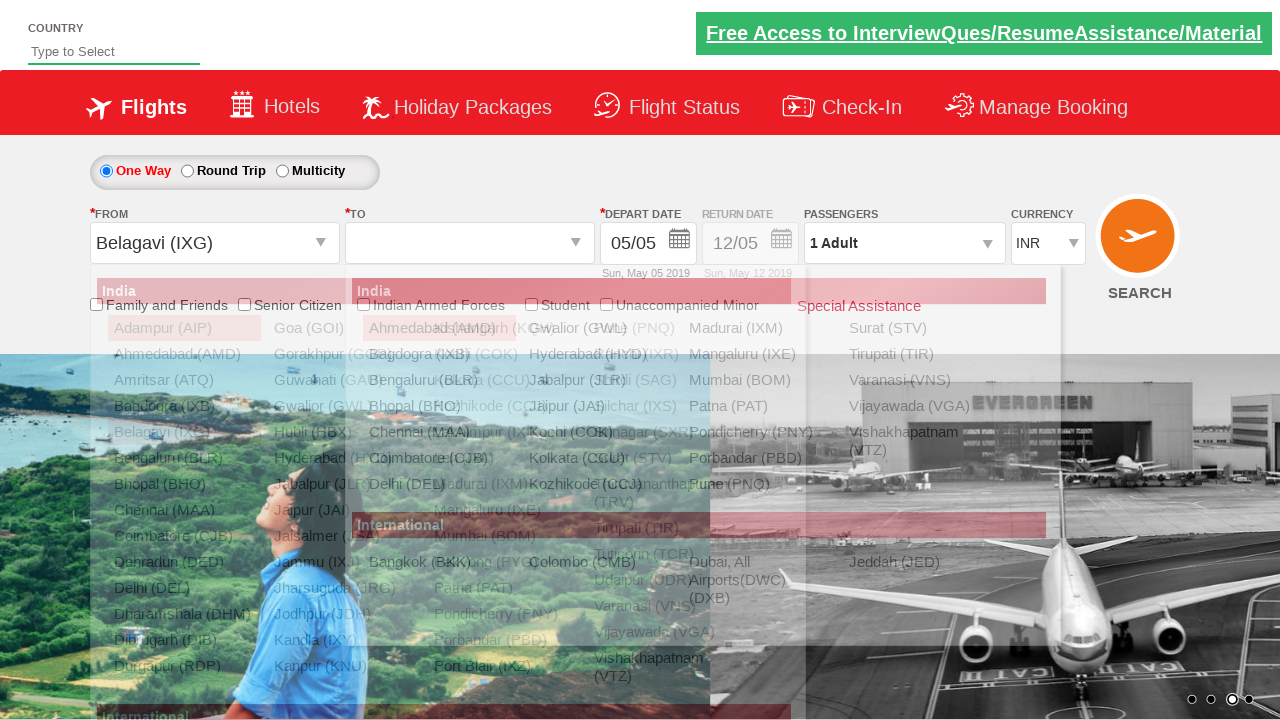

Waited for destination dropdown to be ready
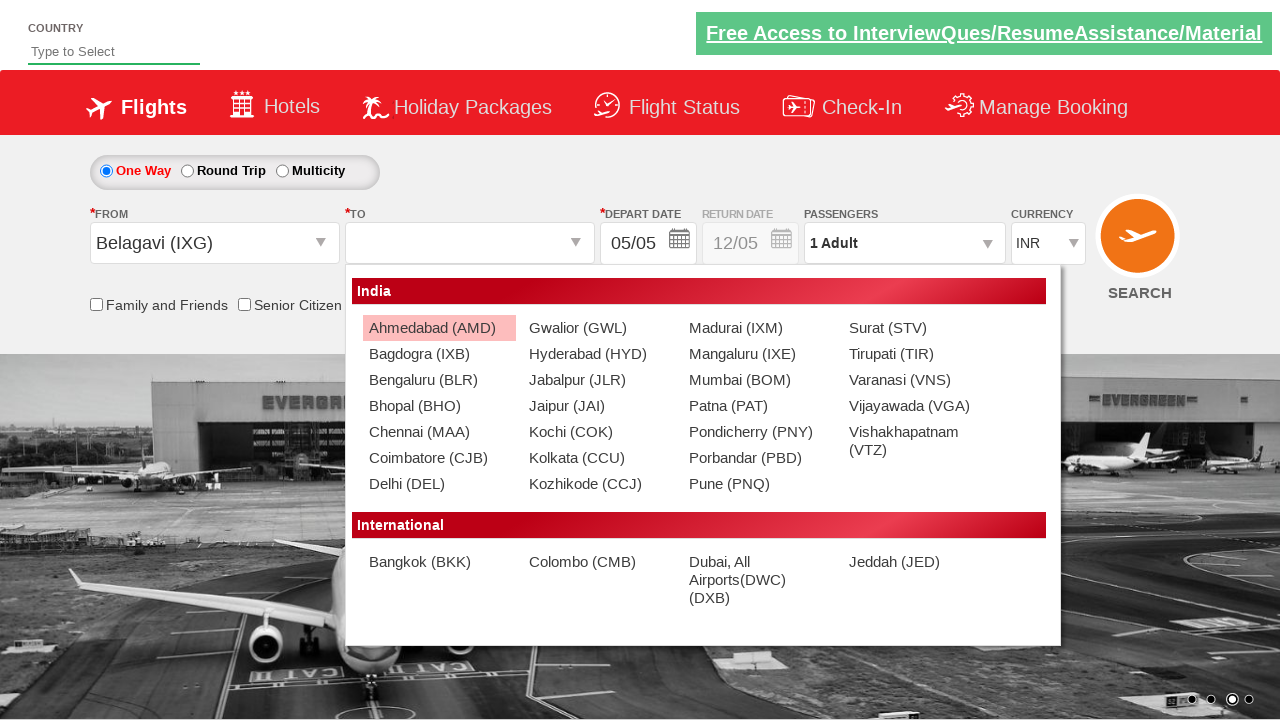

Selected destination city AMD (Ahmedabad) from dependent dropdown at (439, 328) on xpath=//div[@id='glsctl00_mainContent_ddl_destinationStation1_CTNR']//a[@value='
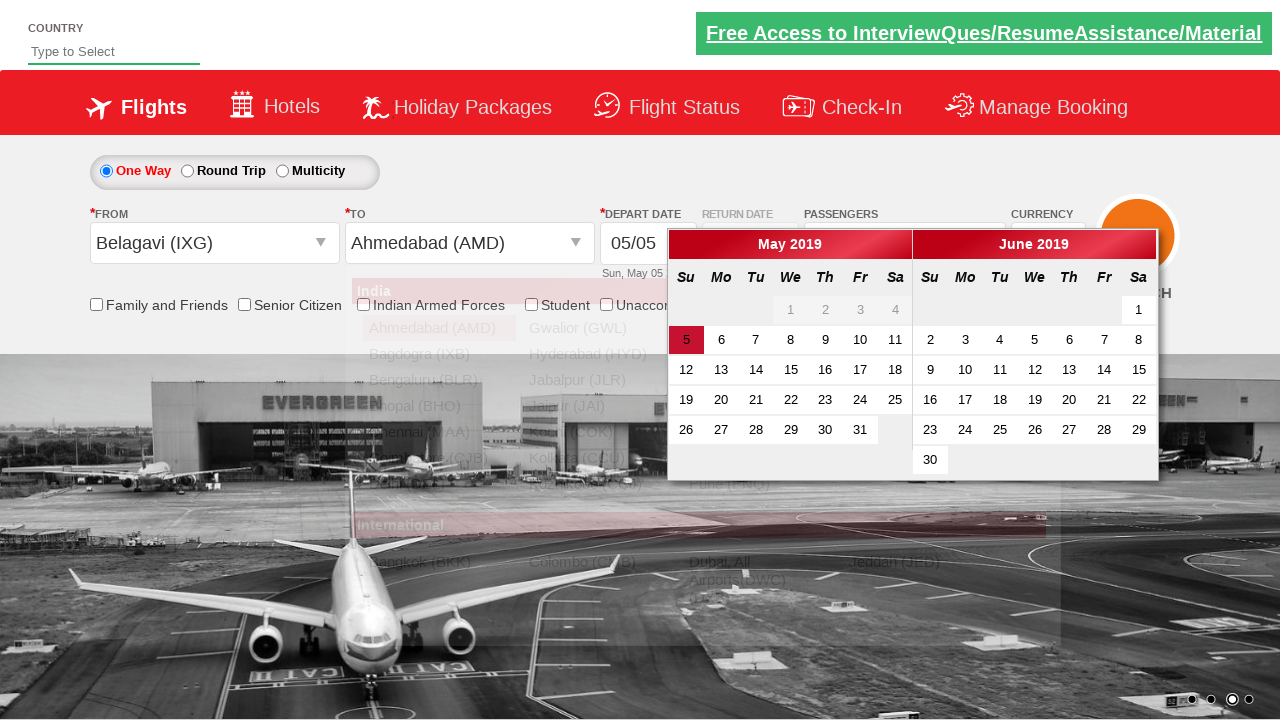

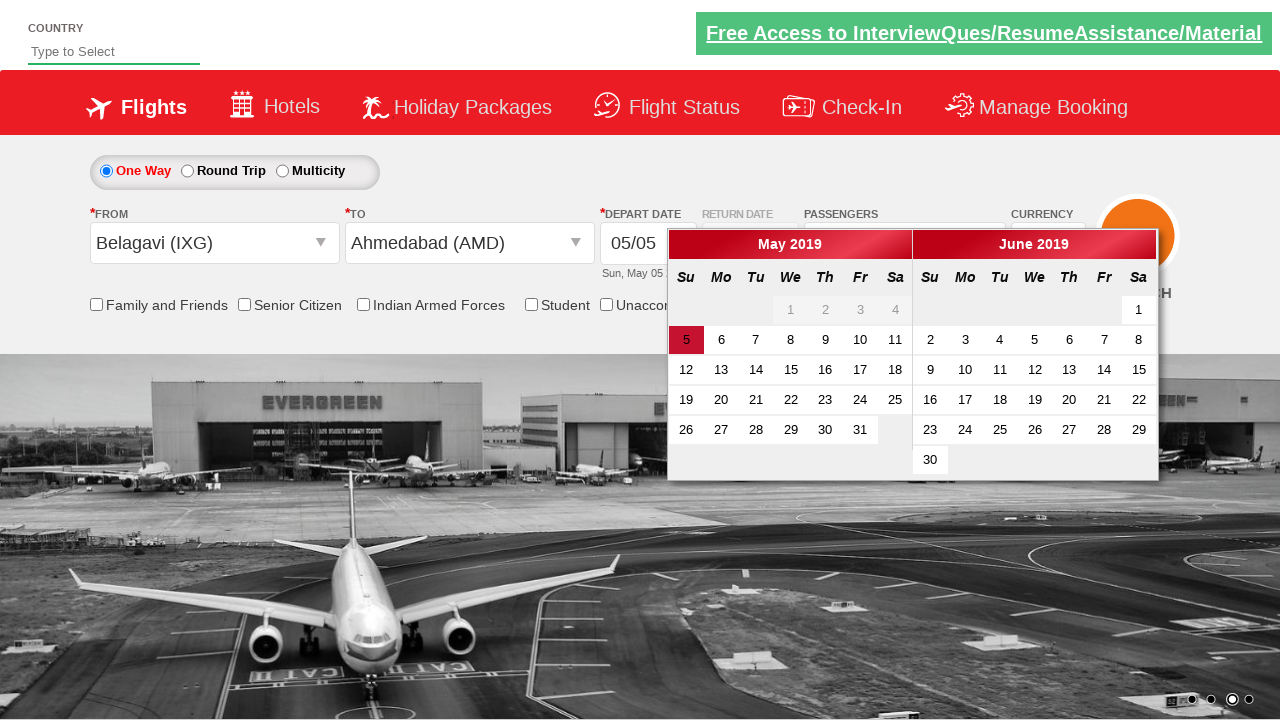